Tests the Text Box form by filling in name, email, current address, and permanent address fields, submitting the form, and verifying the submitted data appears in the results section

Starting URL: https://demoqa.com/

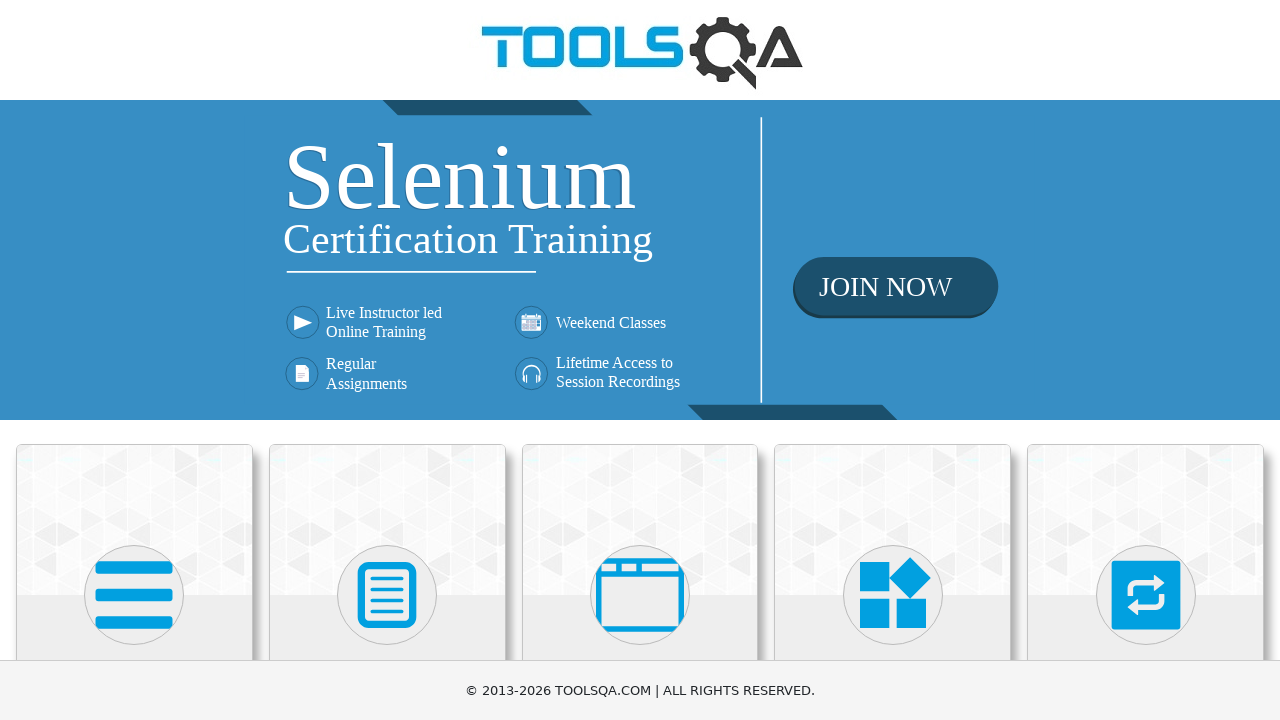

Clicked Elements card on main page at (134, 360) on text=Elements
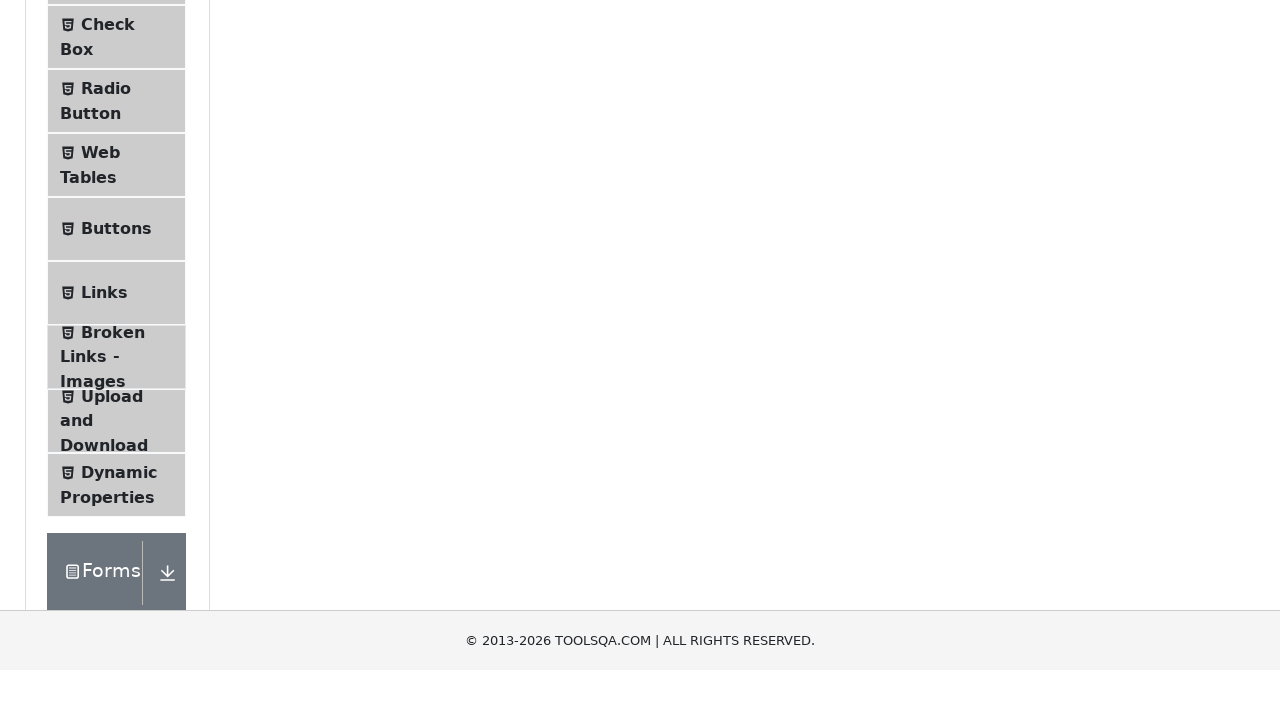

Clicked Text Box in left menu at (119, 261) on text=Text Box
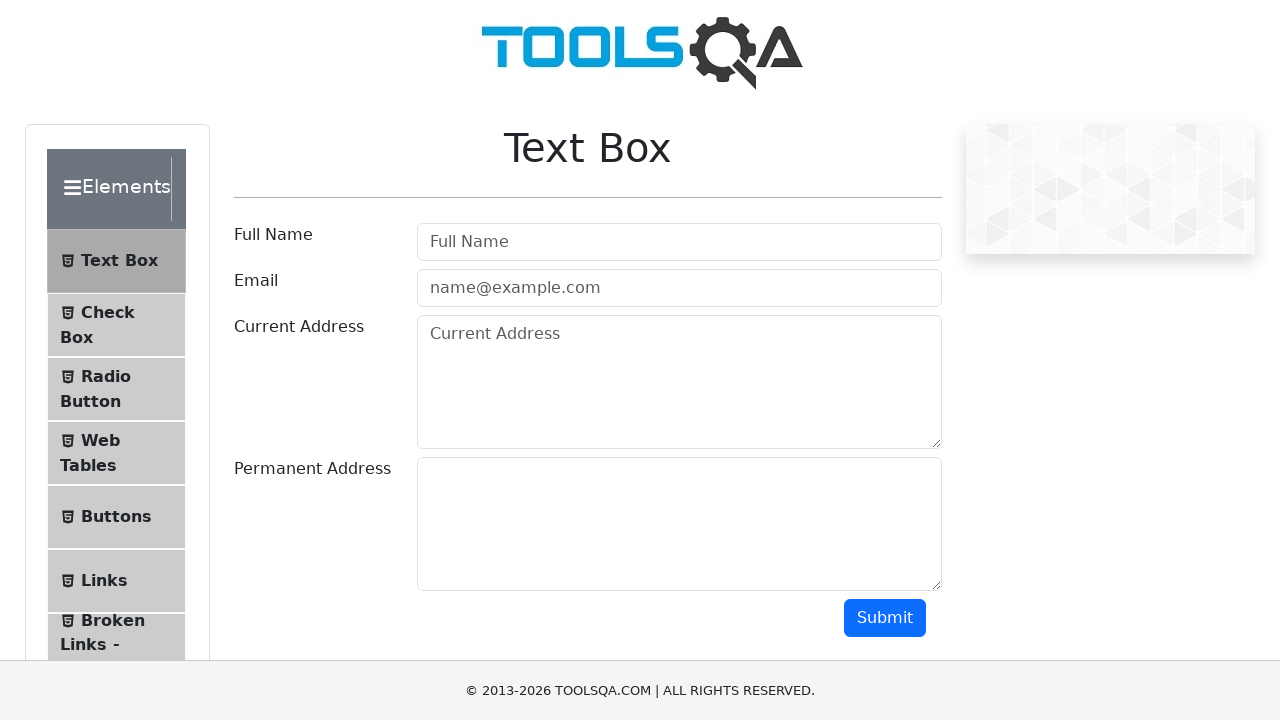

Filled name field with 'Constantin' on #userName
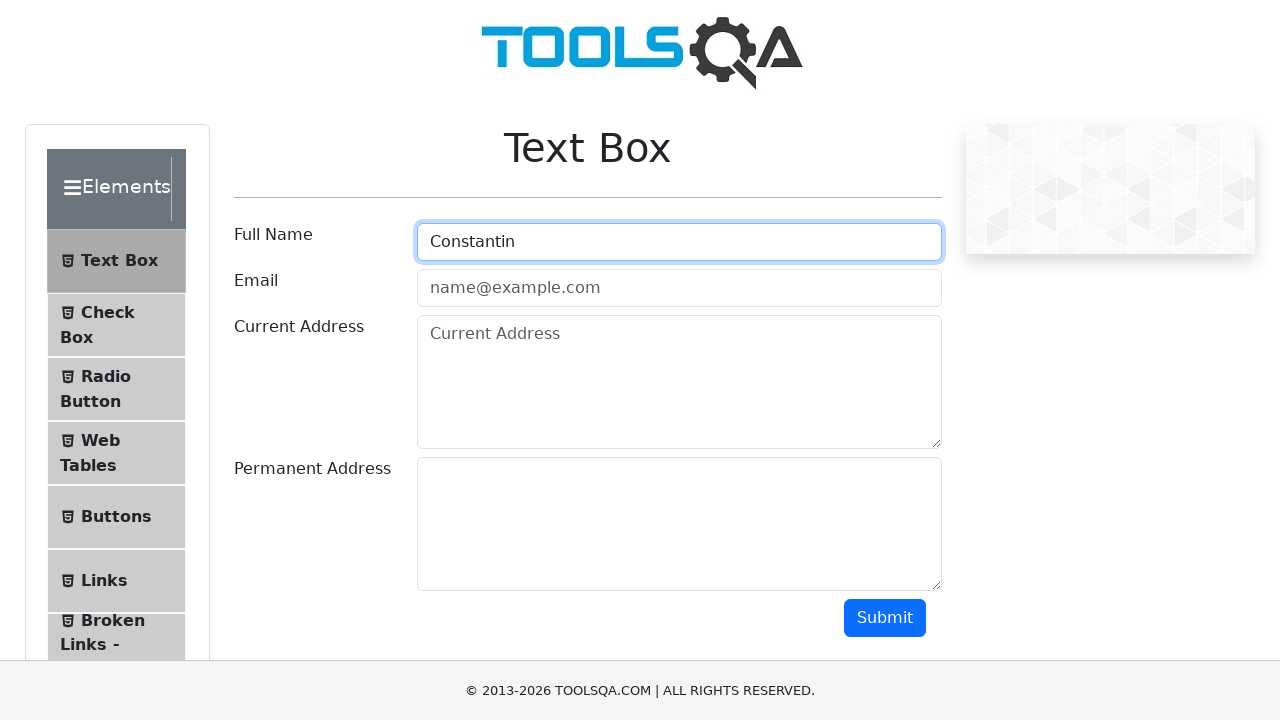

Filled email field with 'user@gmail.com' on #userEmail
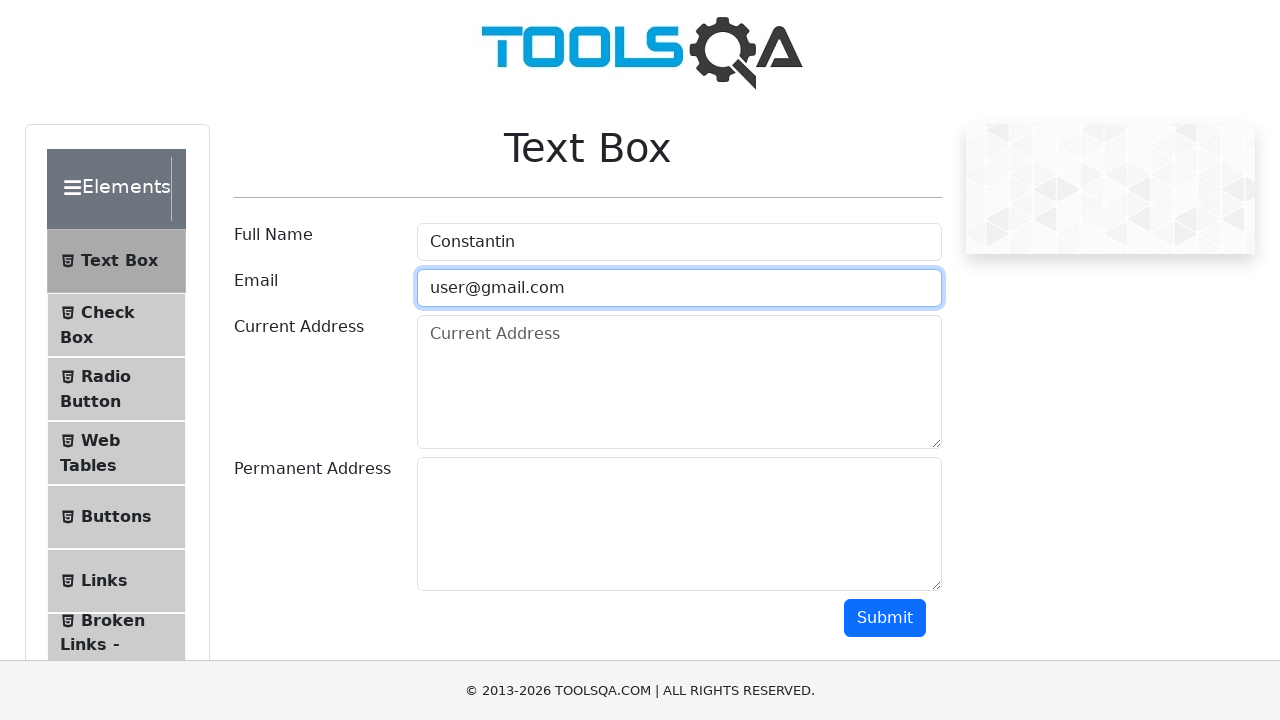

Filled current address field with 'adr1' on #currentAddress
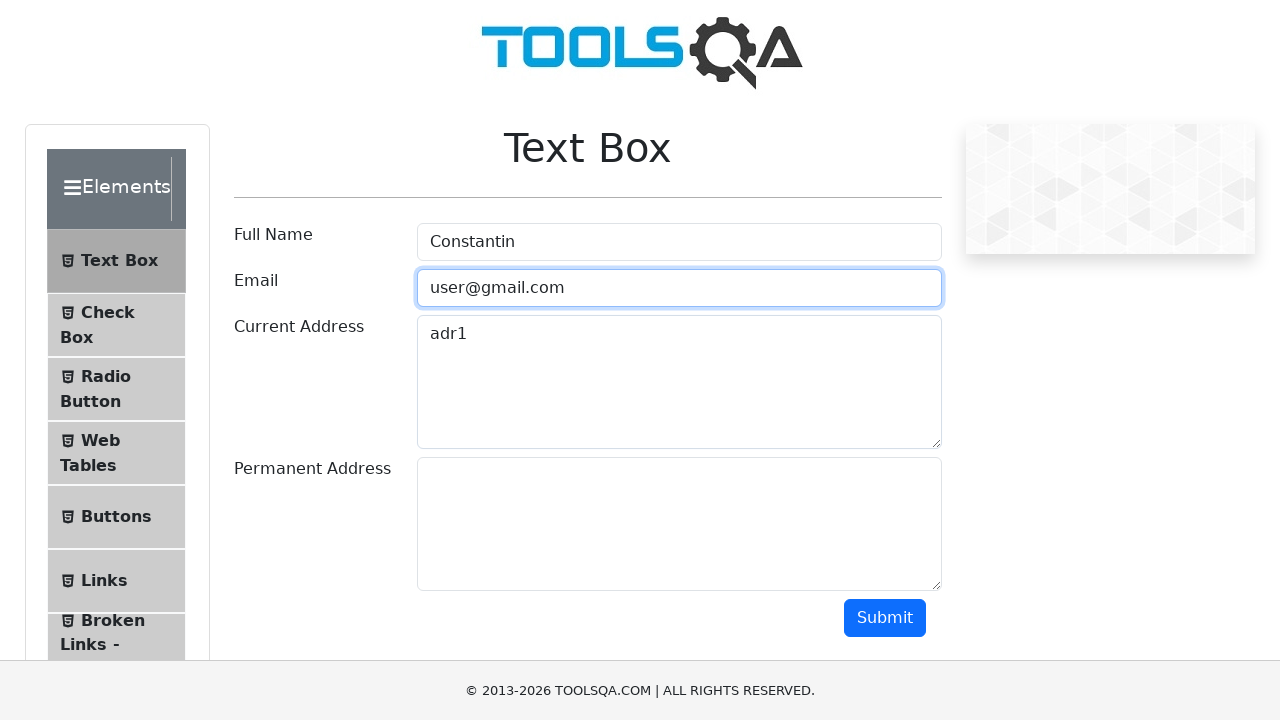

Filled permanent address field with 'permaddr1' on #permanentAddress
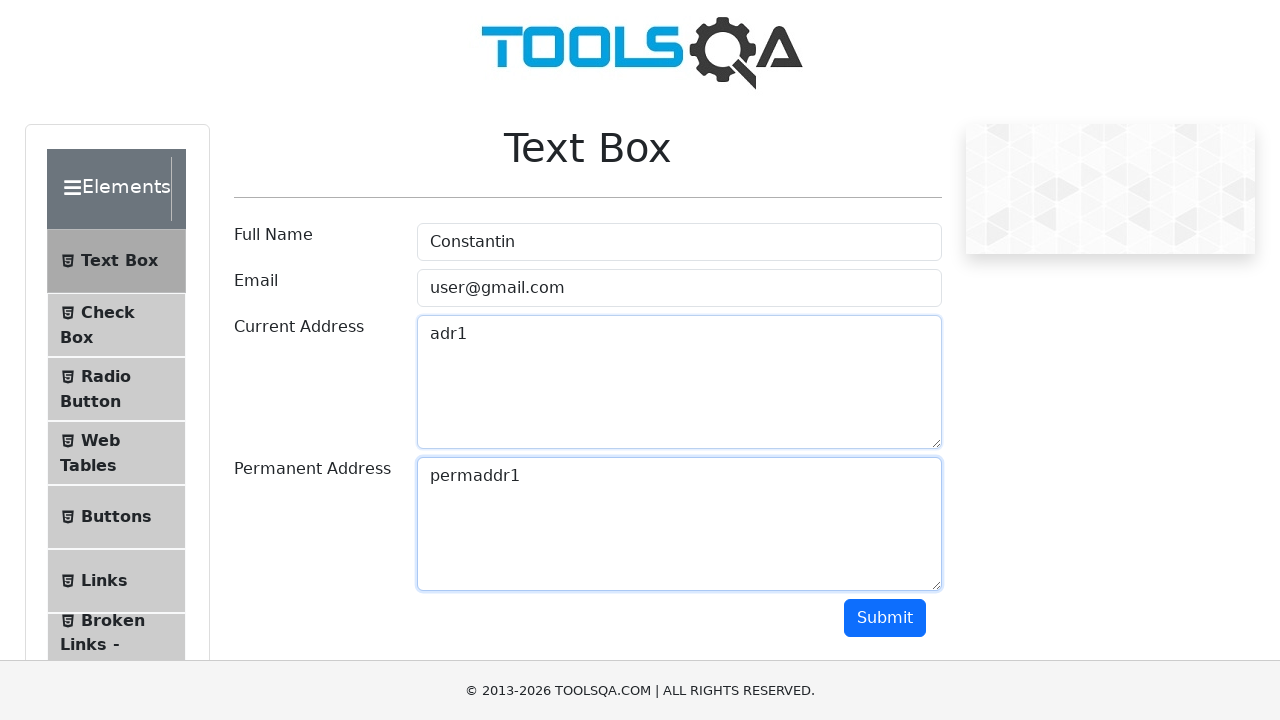

Clicked submit button at (885, 618) on #submit
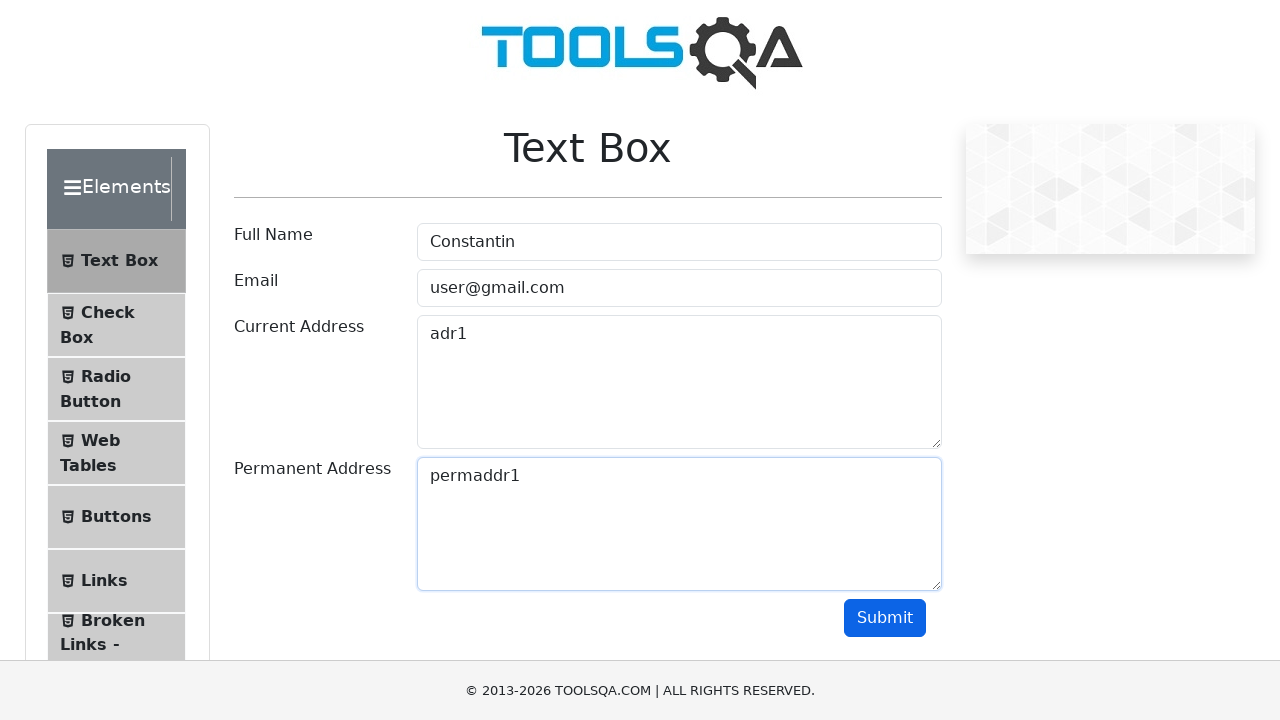

Results section appeared
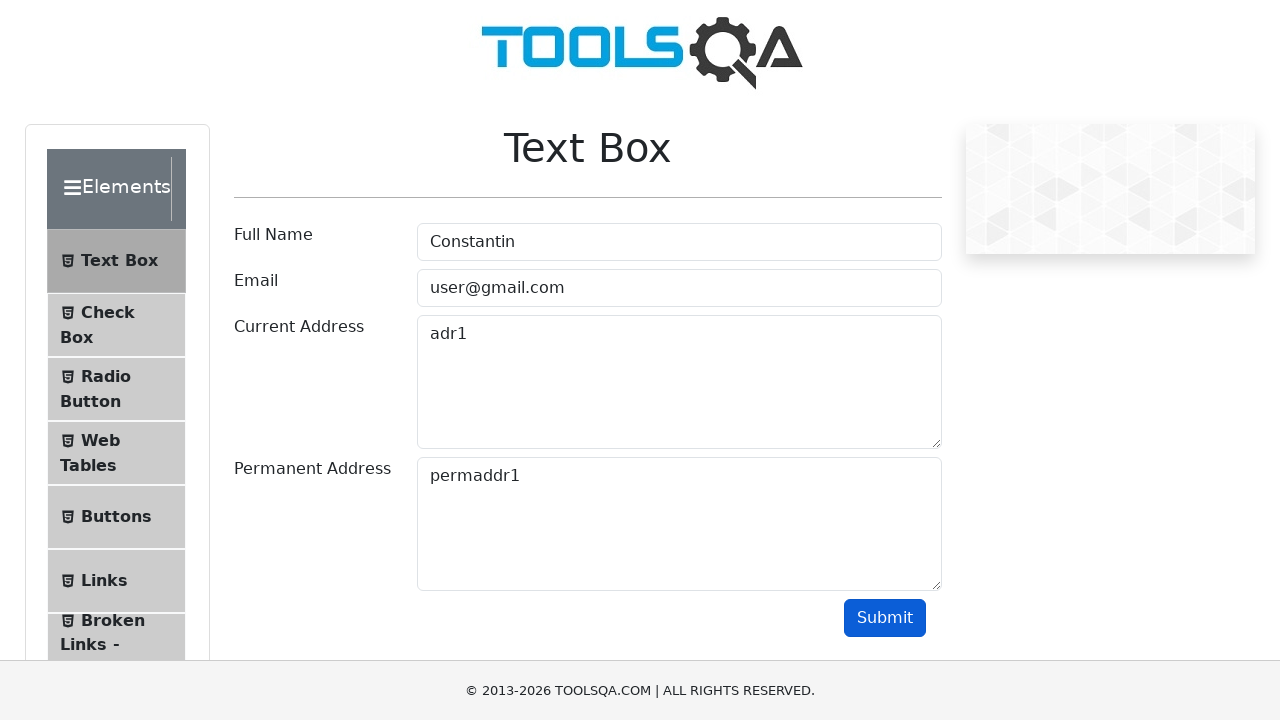

Retrieved name from results
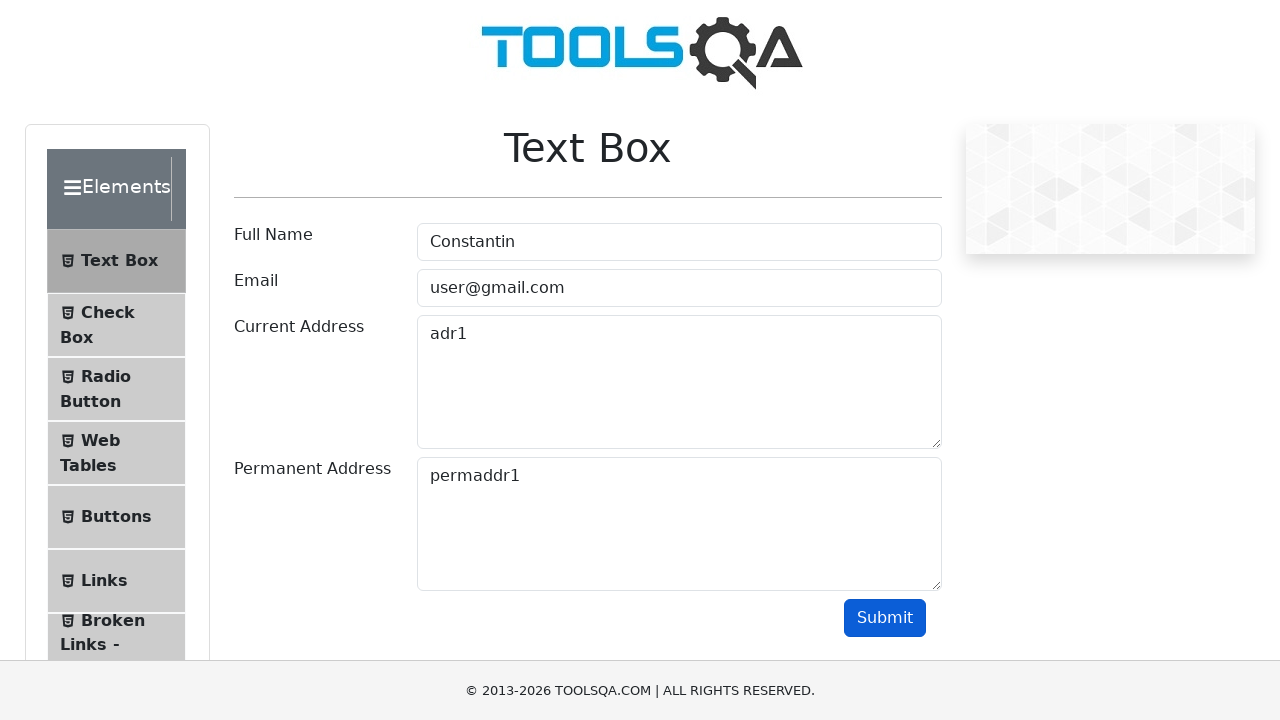

Retrieved email from results
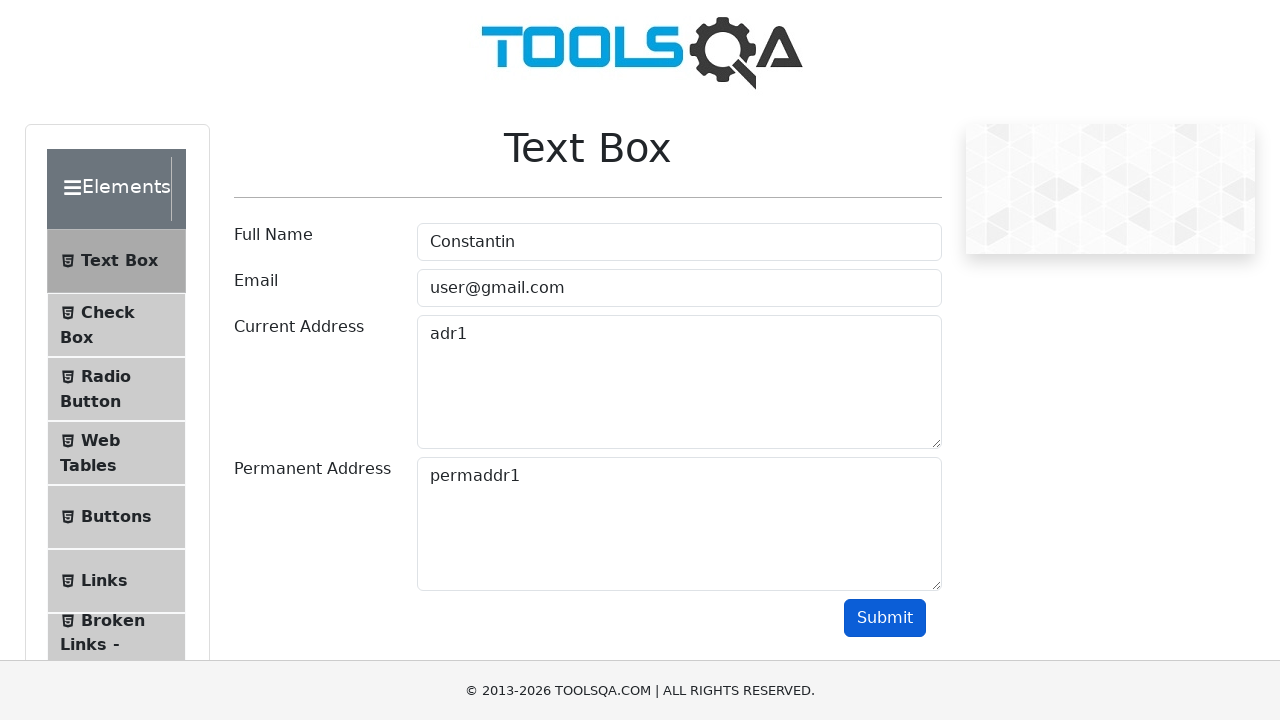

Retrieved current address from results
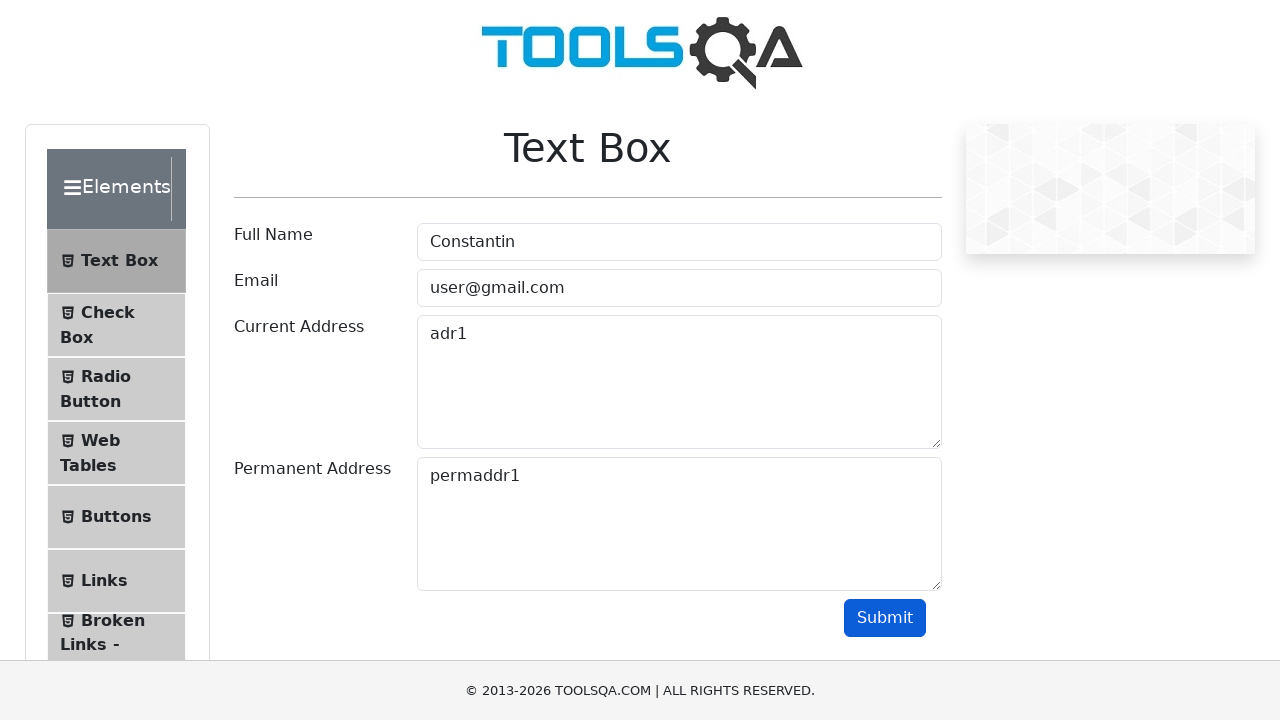

Retrieved permanent address from results
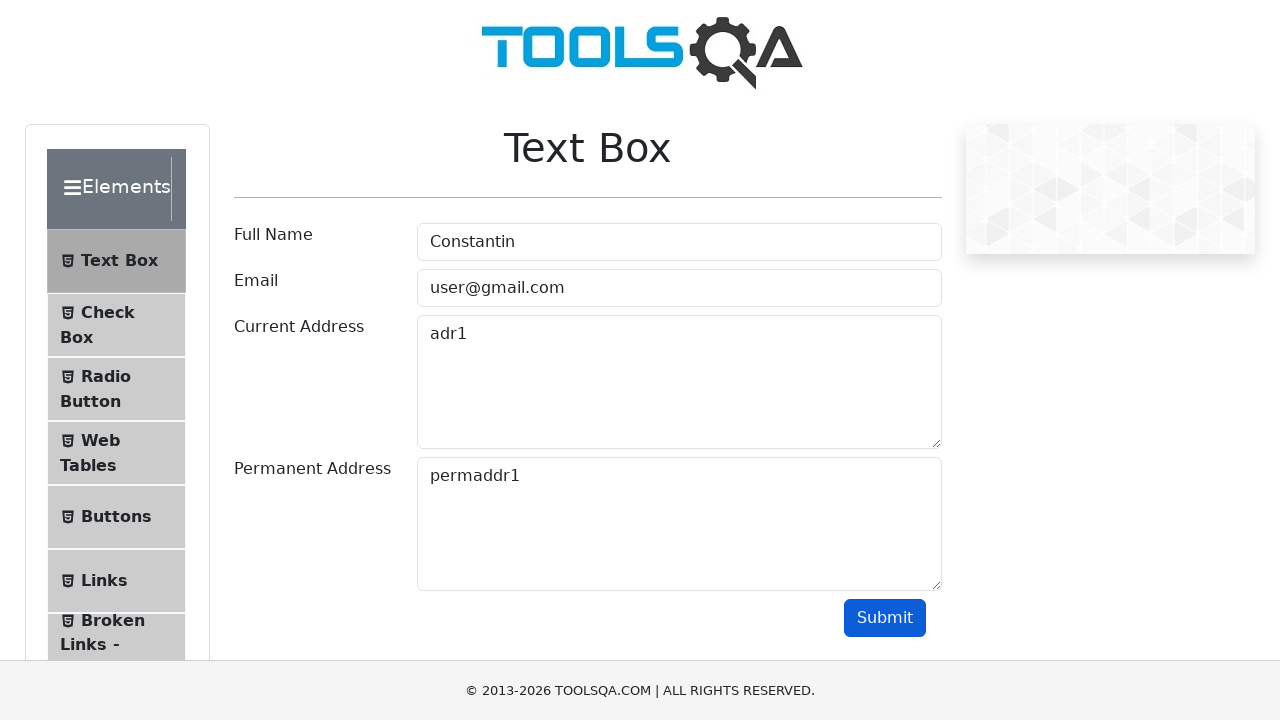

Verified name 'Constantin' appears in results
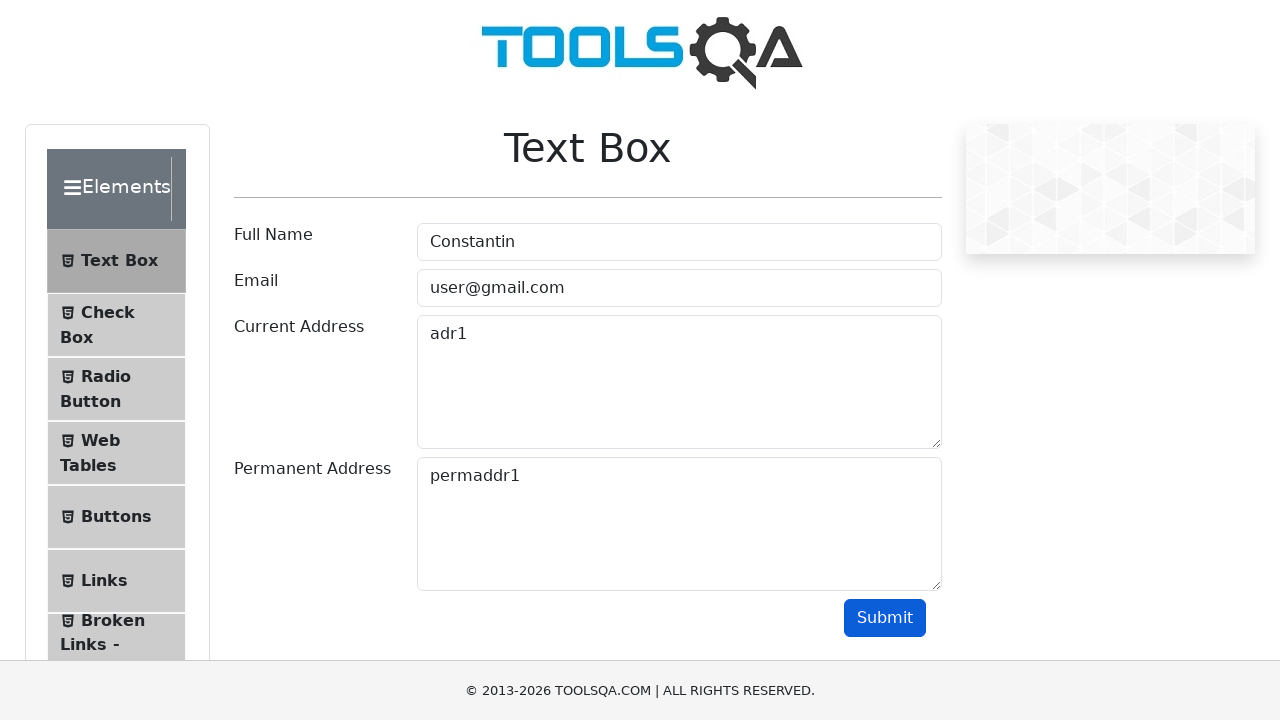

Verified email 'user@gmail.com' appears in results
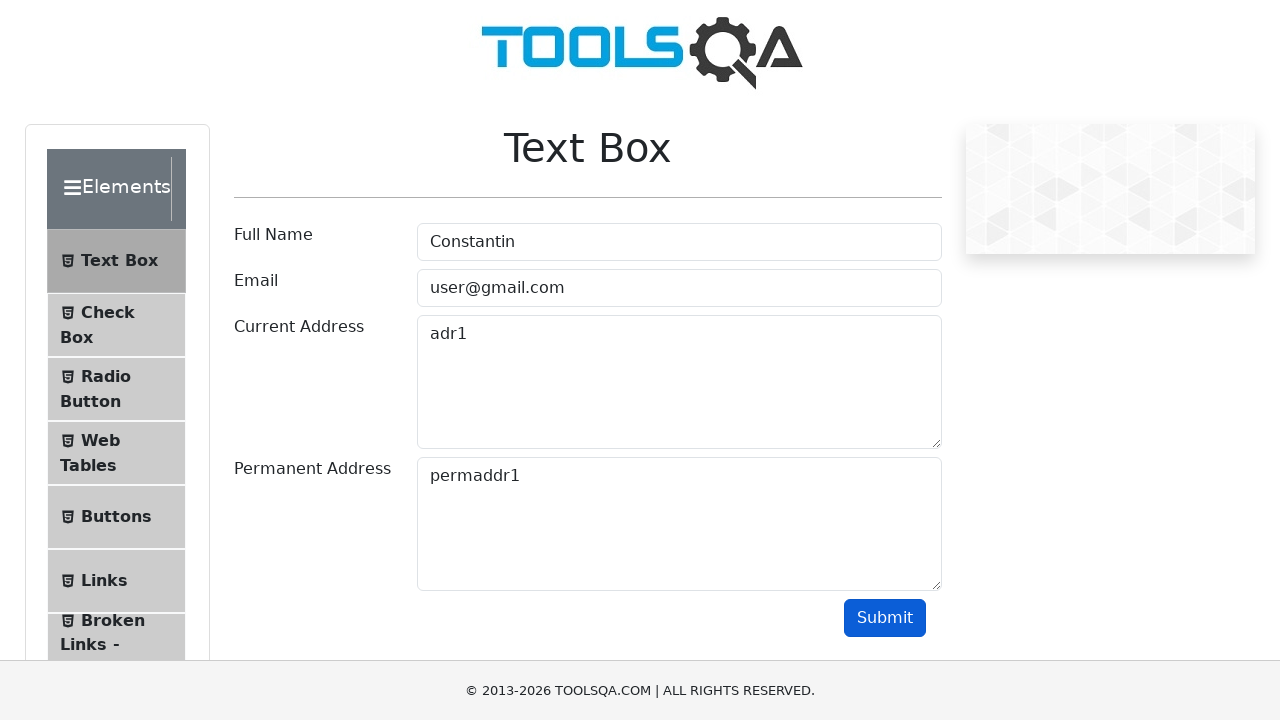

Verified current address 'adr1' appears in results
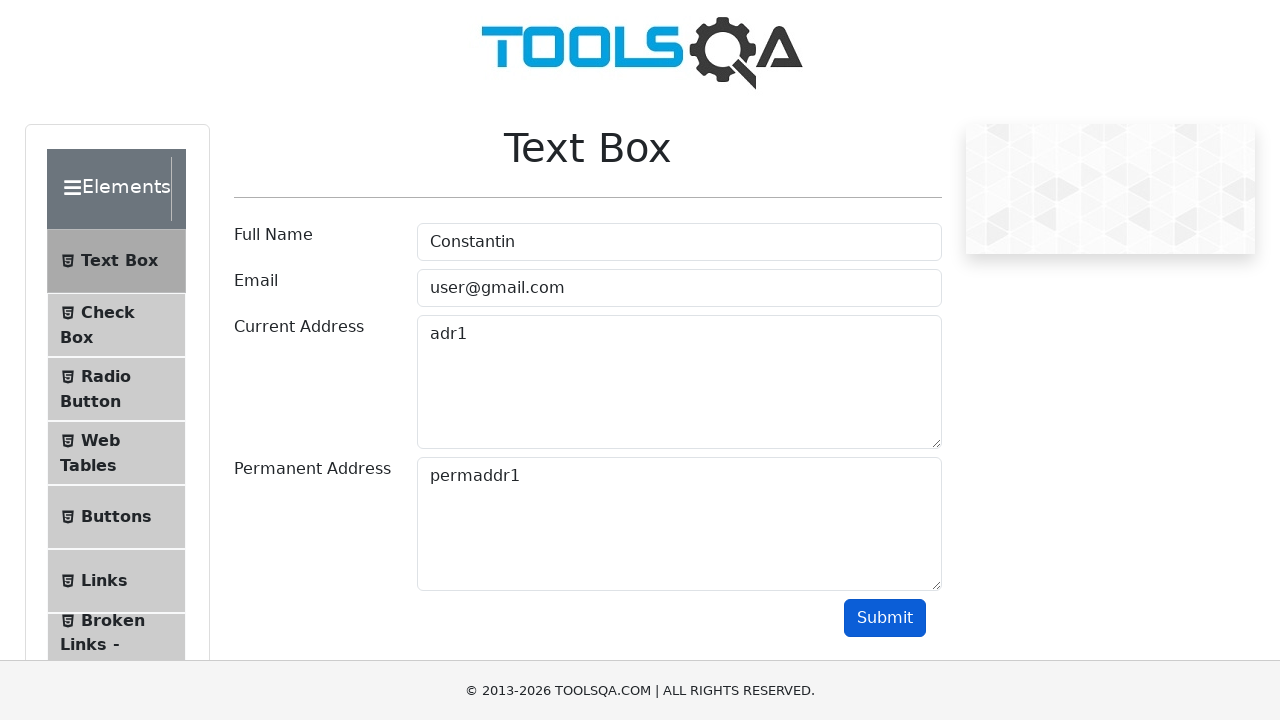

Verified permanent address 'permaddr1' appears in results
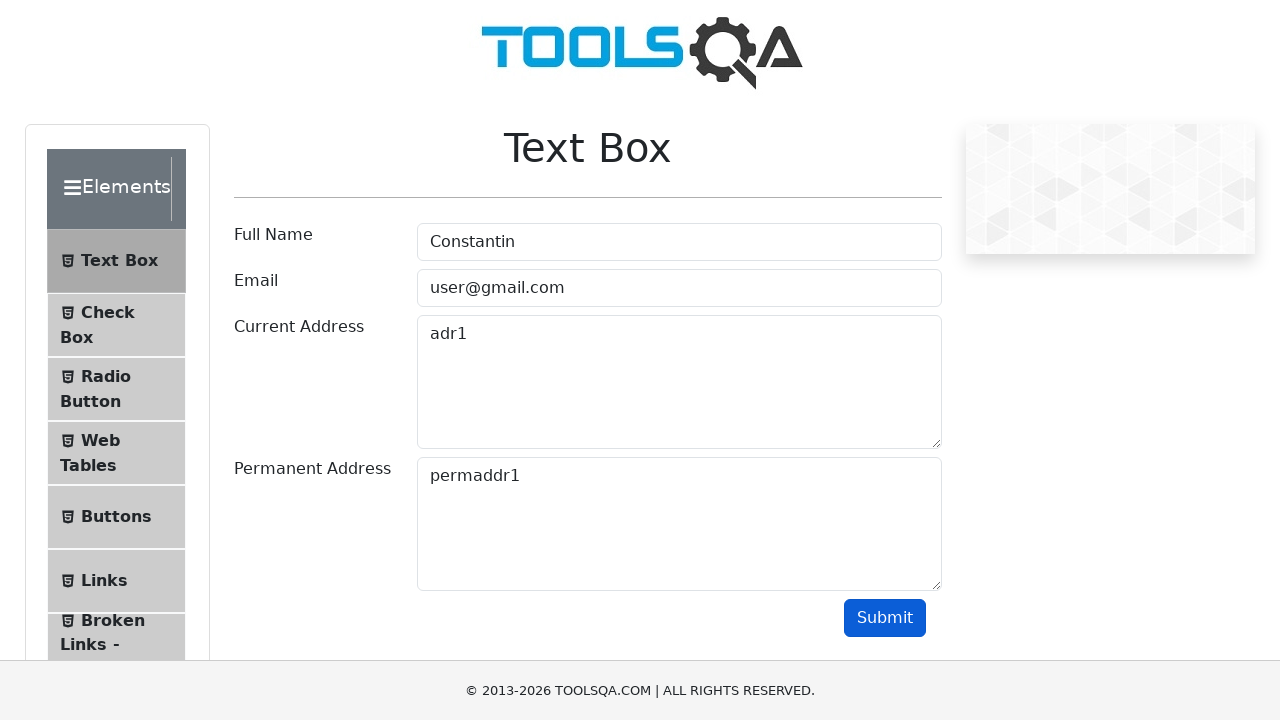

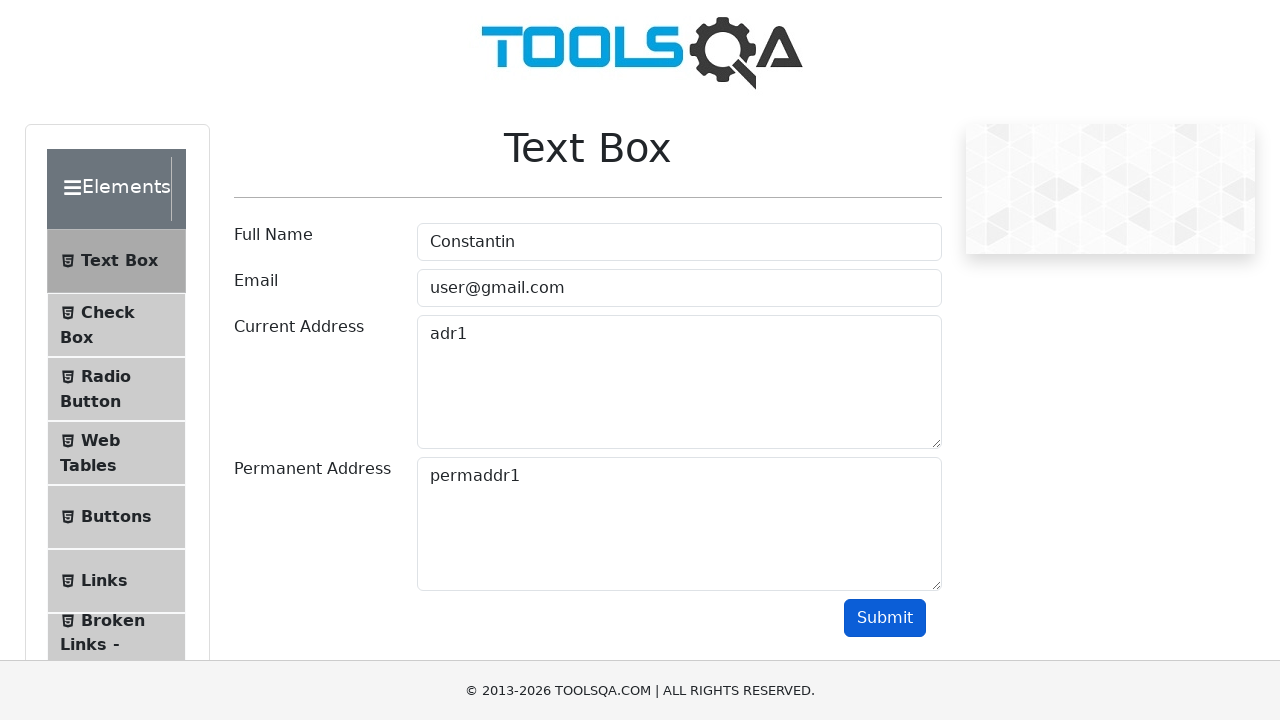